Tests click handling by clicking a button and verifying its class changes to success

Starting URL: http://www.uitestingplayground.com/click

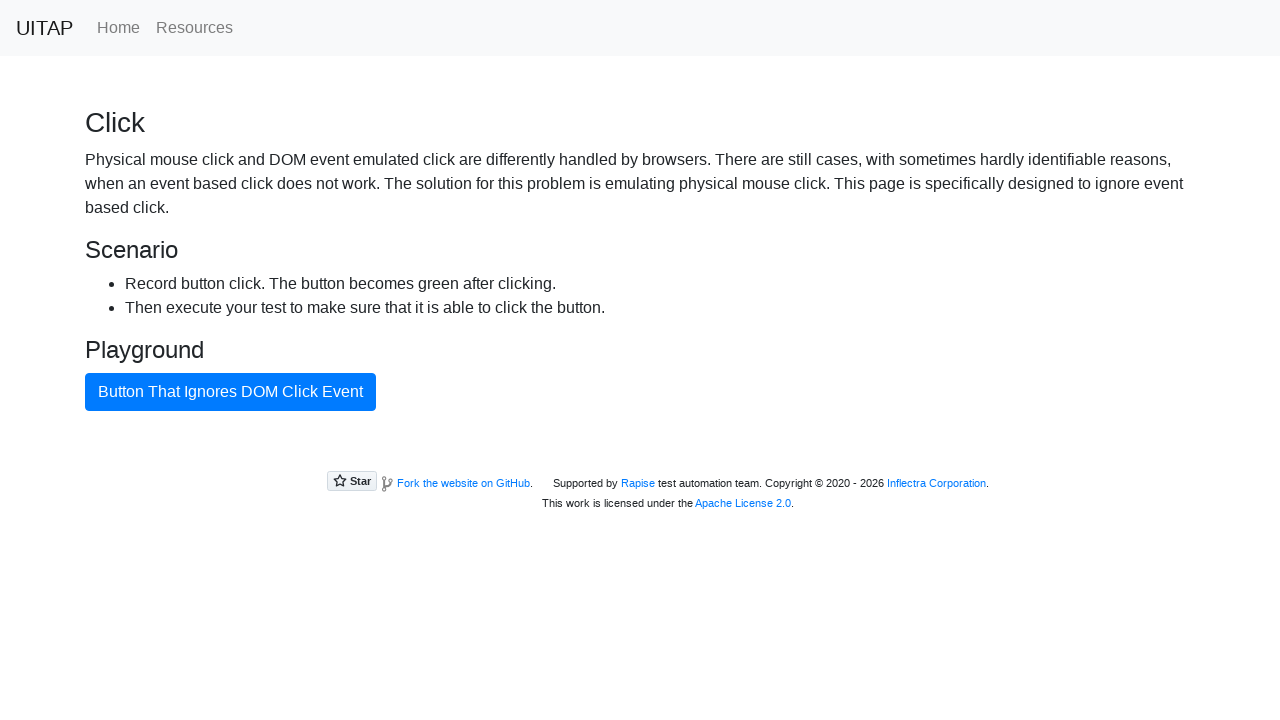

Clicked the bad button at (230, 392) on #badButton
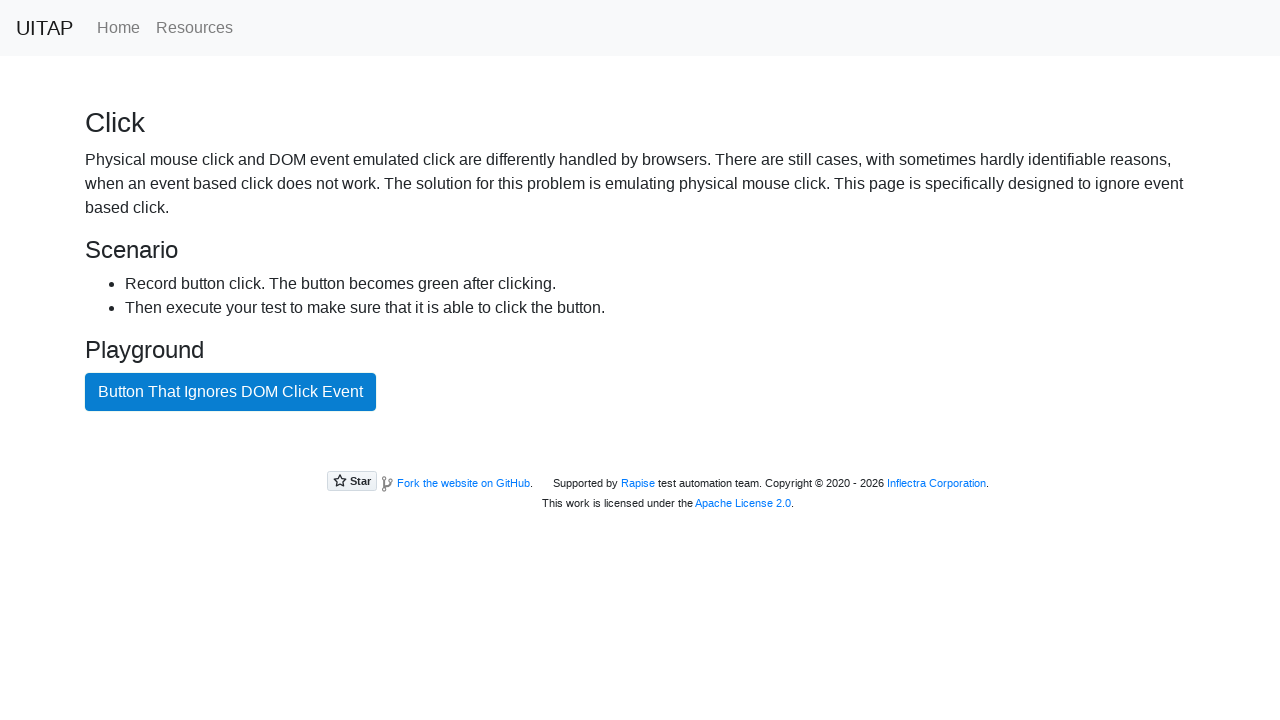

Verified button class changed to 'btn btn-success'
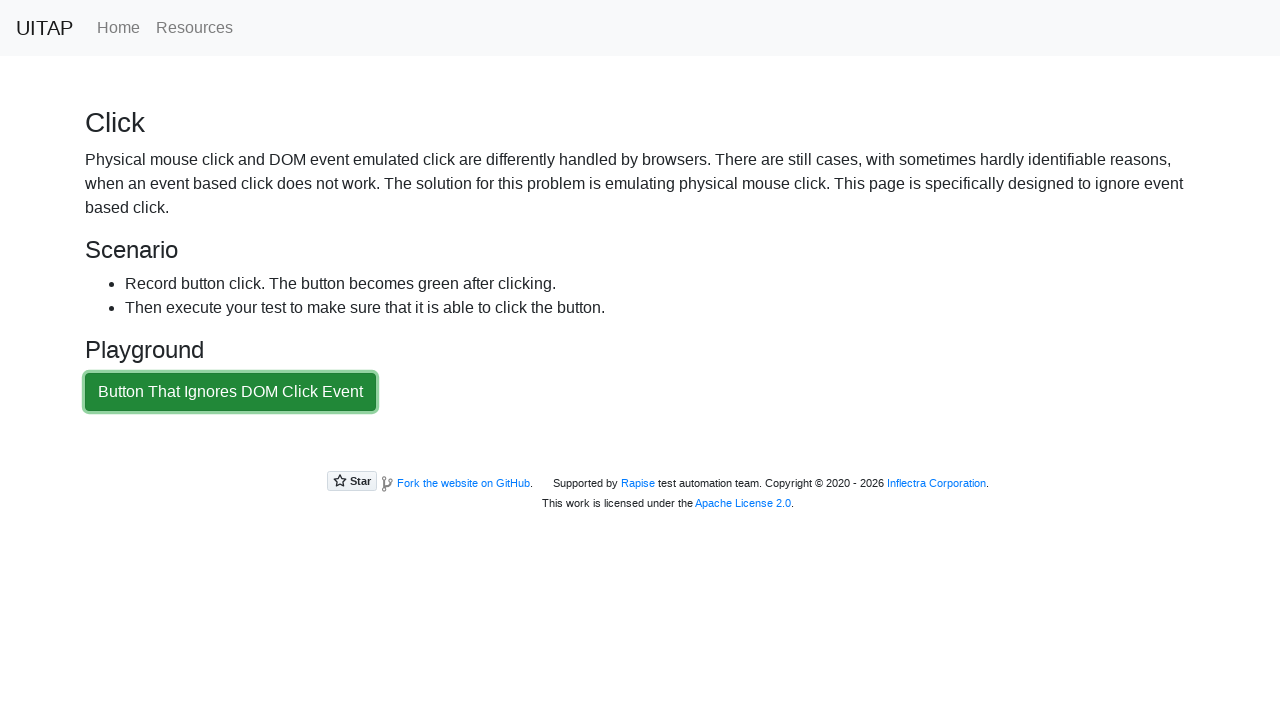

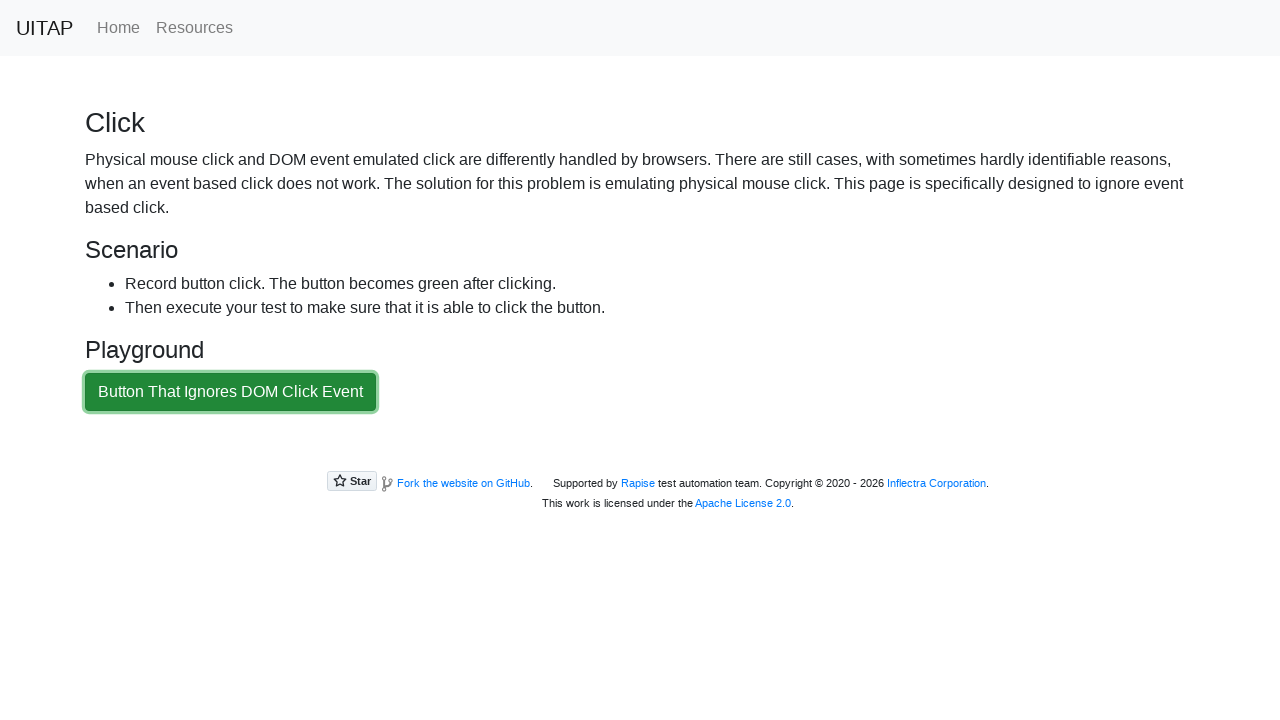